Tests form submission by filling out user details including name, email, and addresses, then submitting and verifying the email is displayed

Starting URL: https://demoqa.com/elements

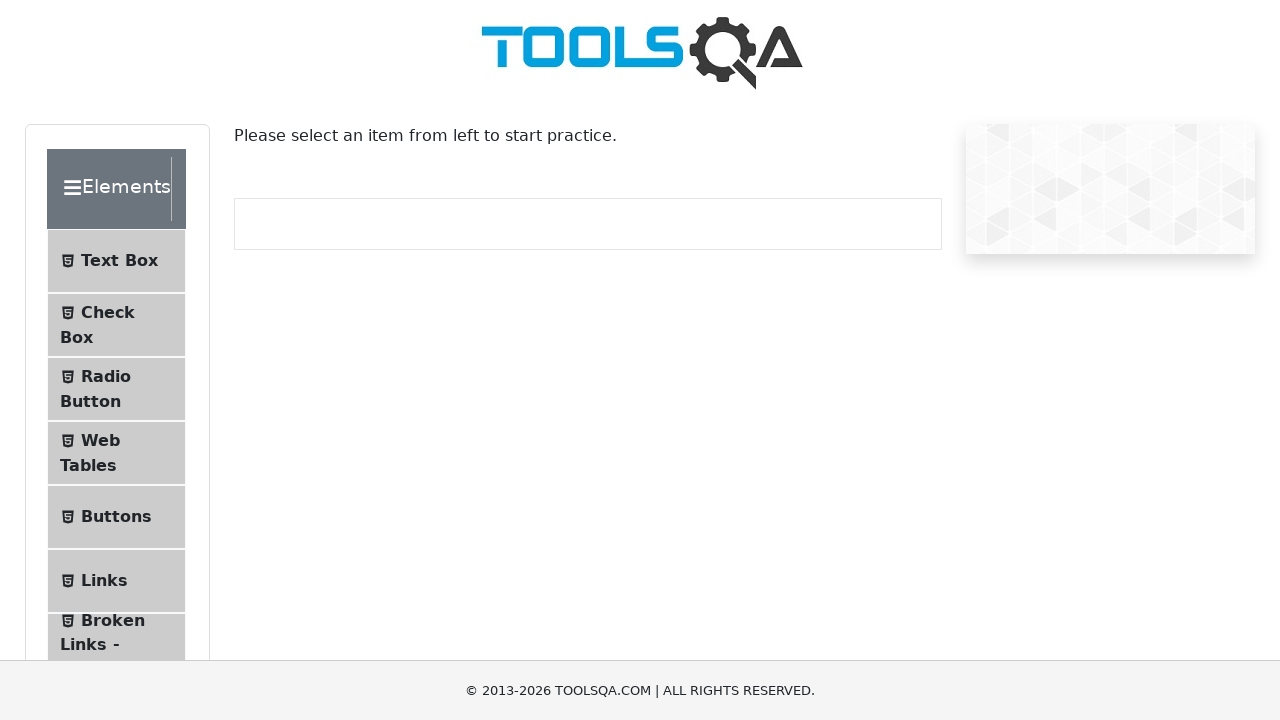

Clicked on Text Box element at (119, 261) on .text
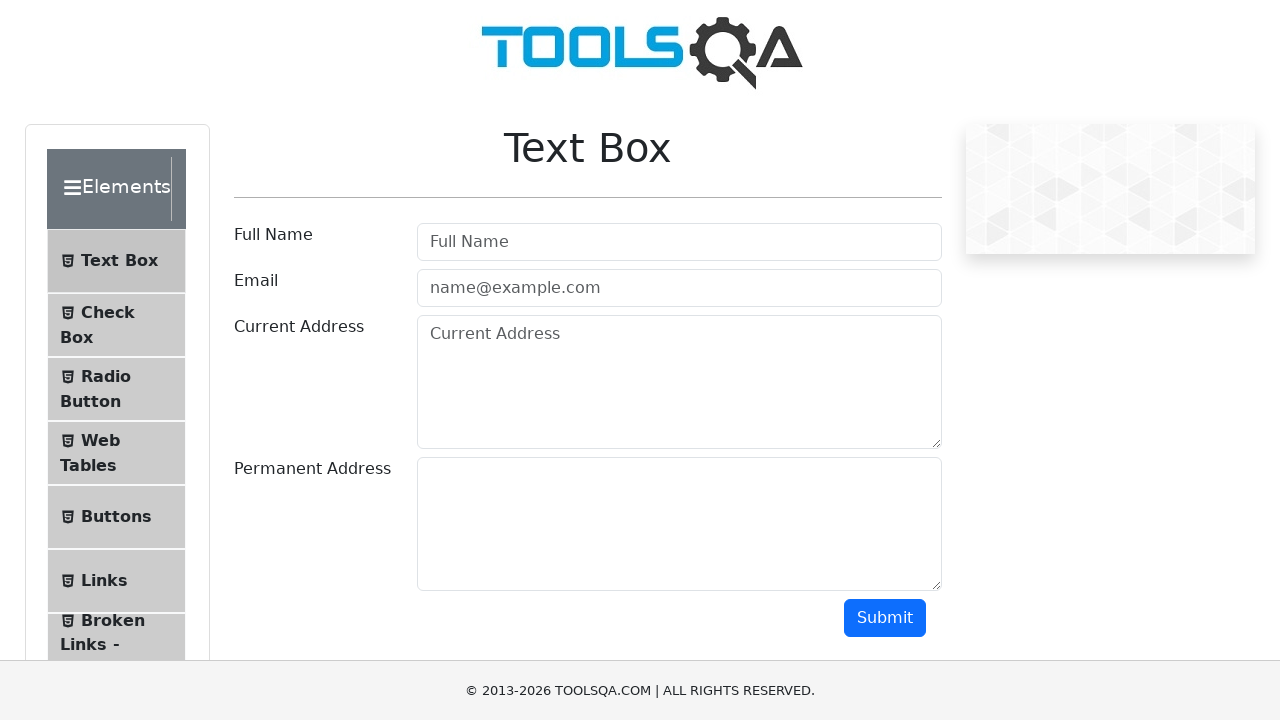

Filled full name field with 'Ashur Smith' on #userName
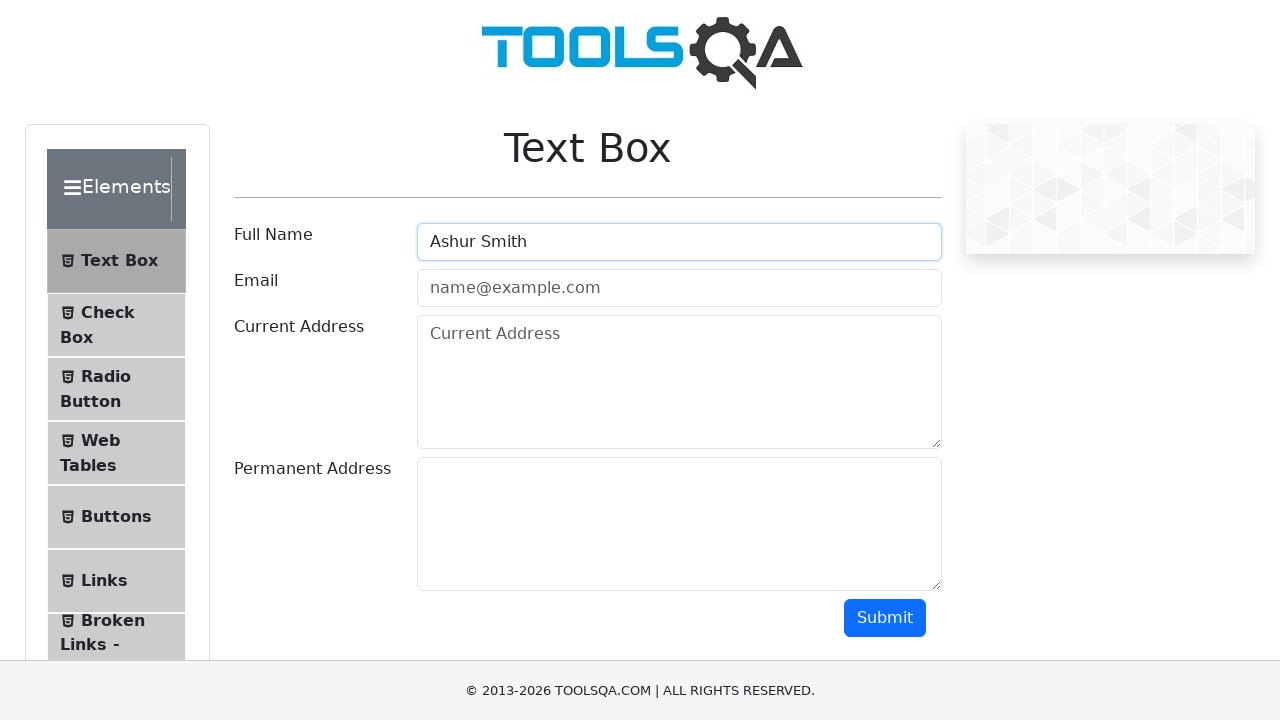

Filled email field with 'ashur@smith.com' on #userEmail
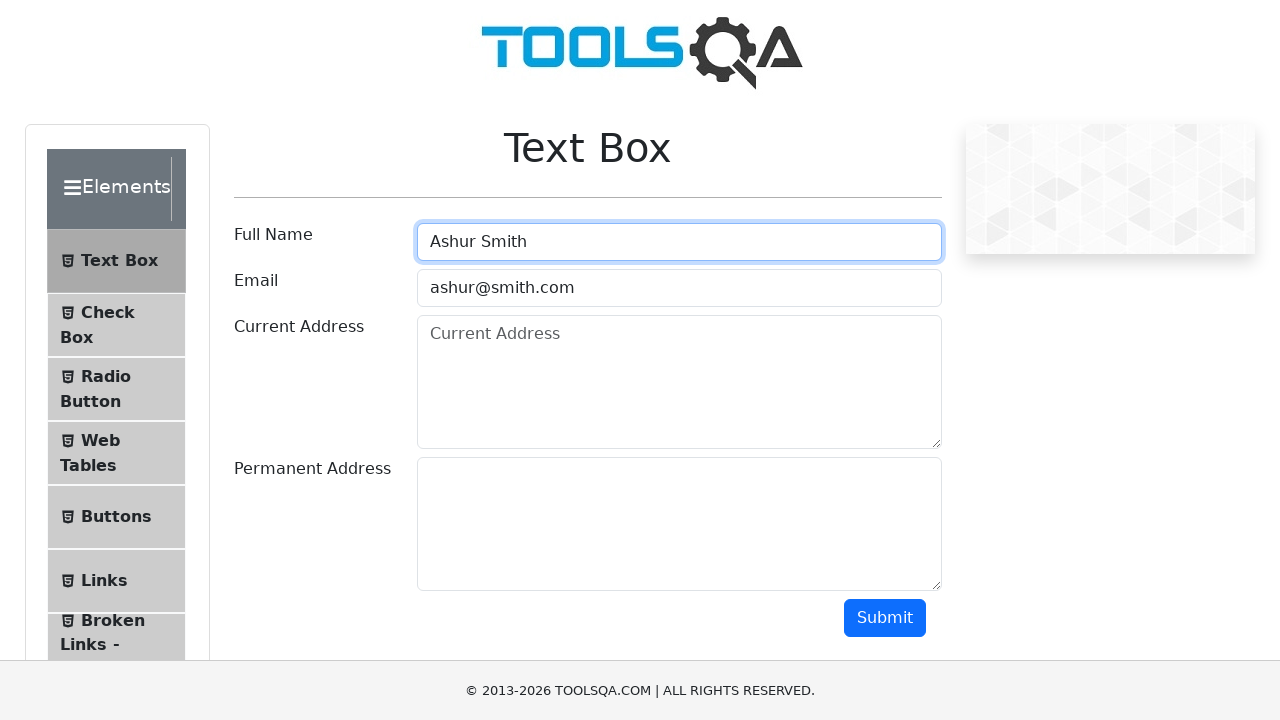

Filled current address field on #currentAddress
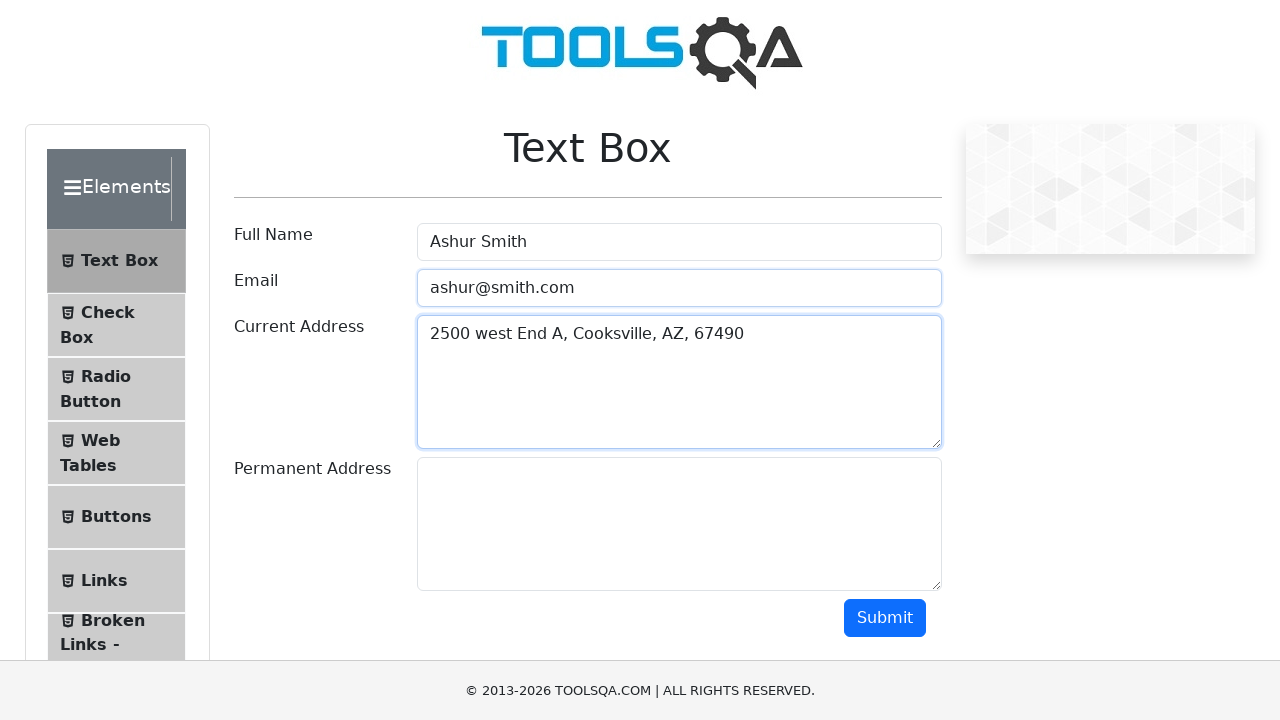

Filled permanent address field on #permanentAddress
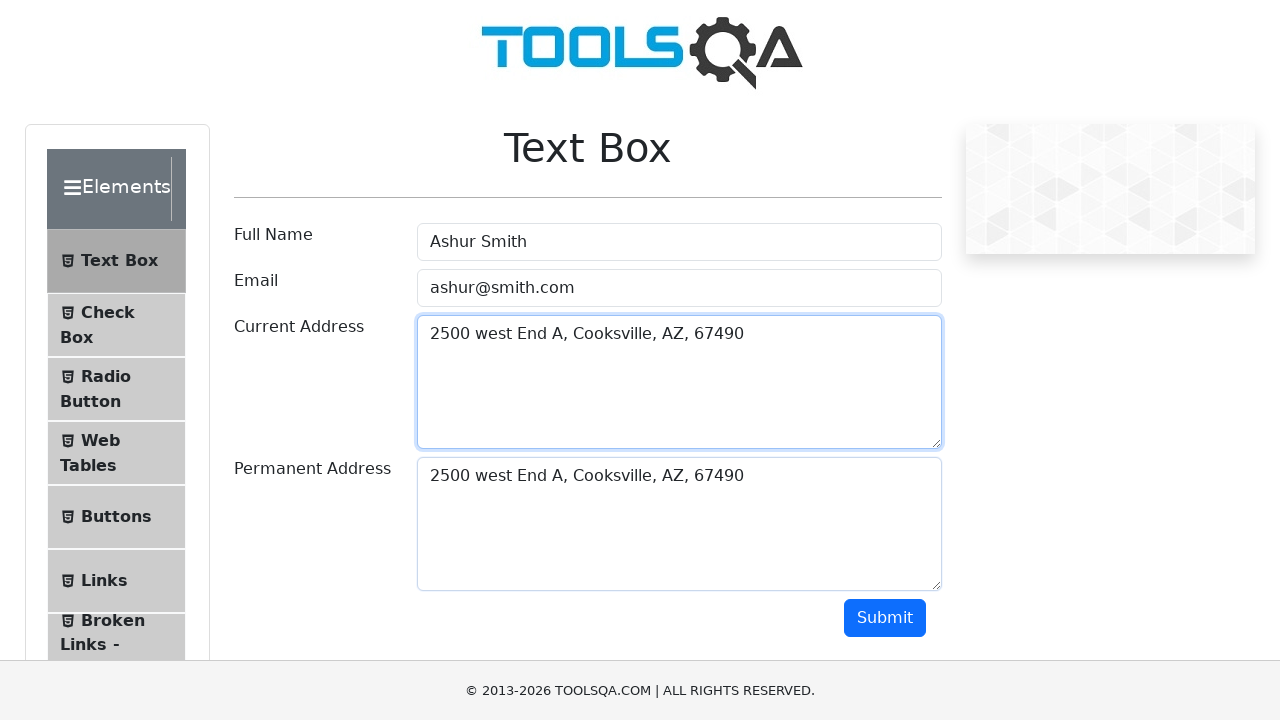

Scrolled to bottom of page to reveal submit button
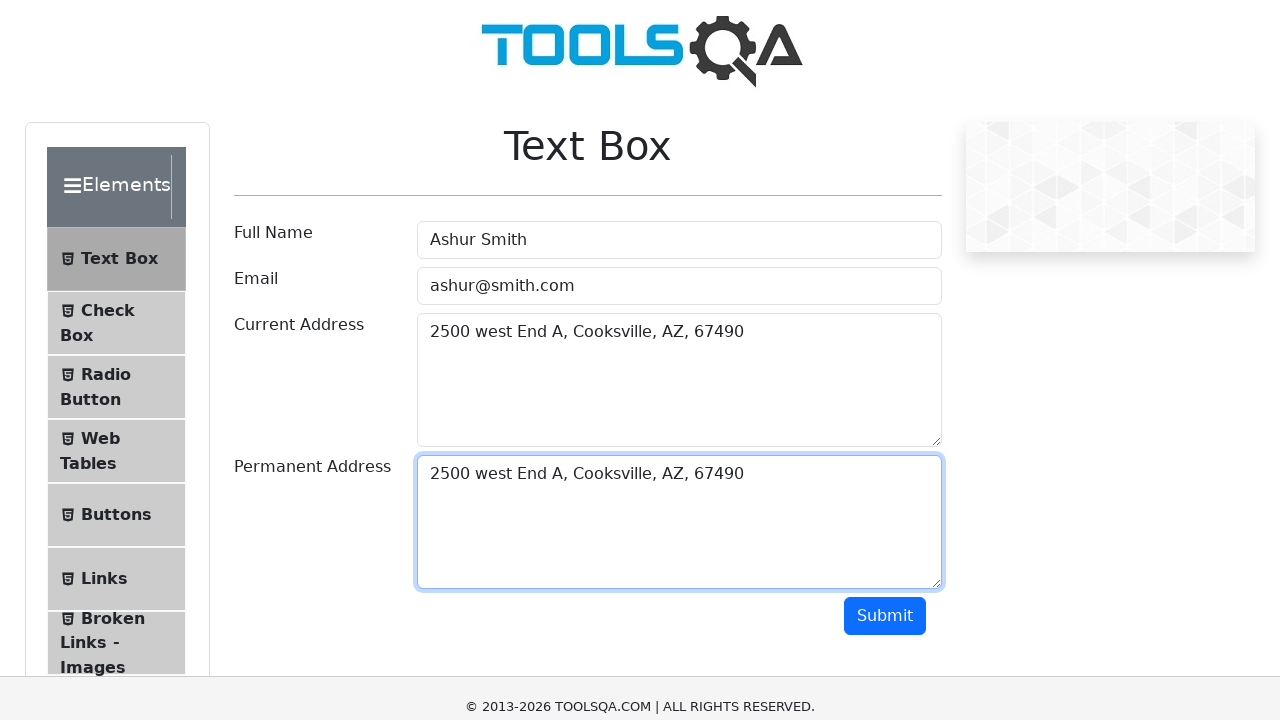

Clicked submit button to submit form at (885, 19) on #submit
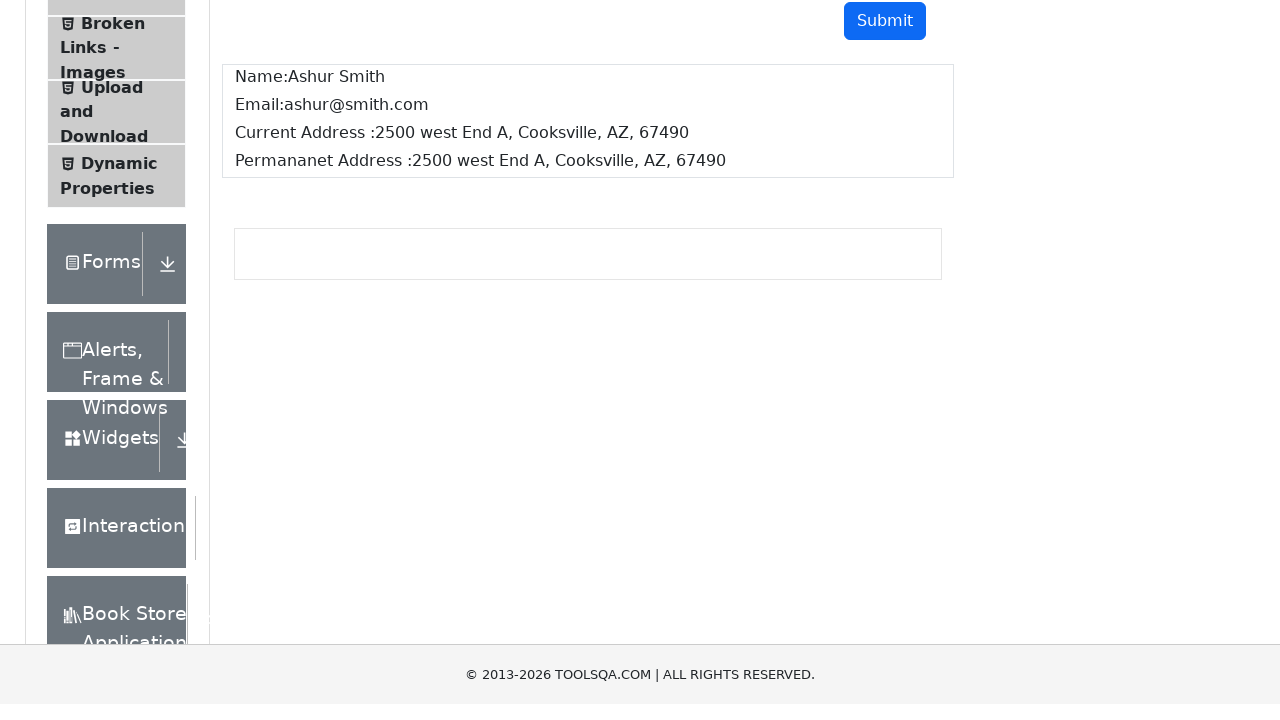

Form submitted and email output element is now visible
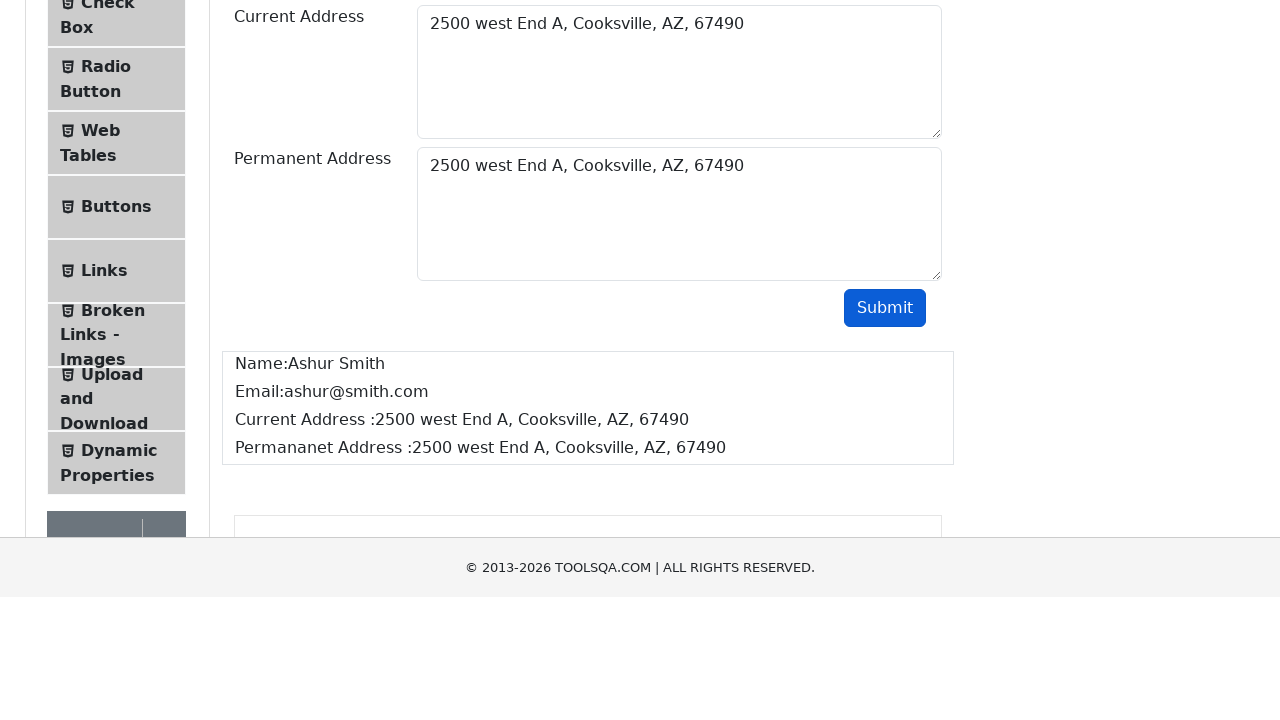

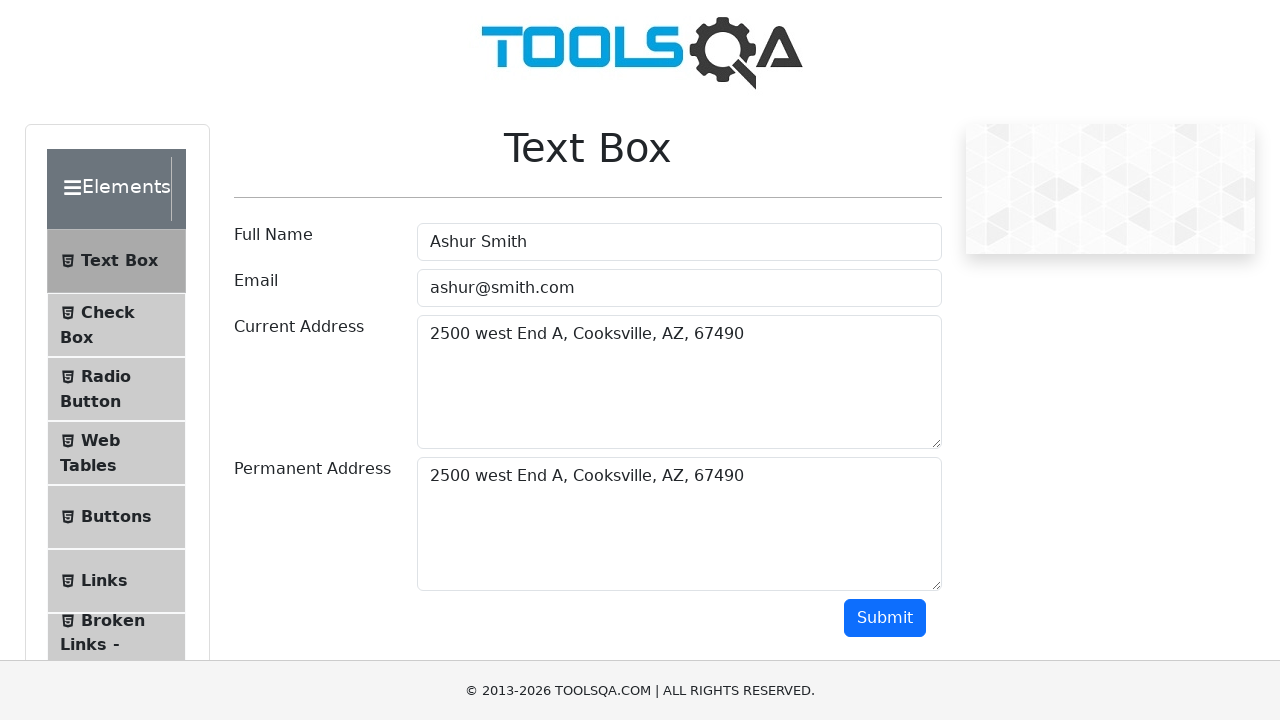